Navigates to a practice page and interacts with a table element to verify its structure by checking rows and columns

Starting URL: https://qaclickacademy.com/practice.php

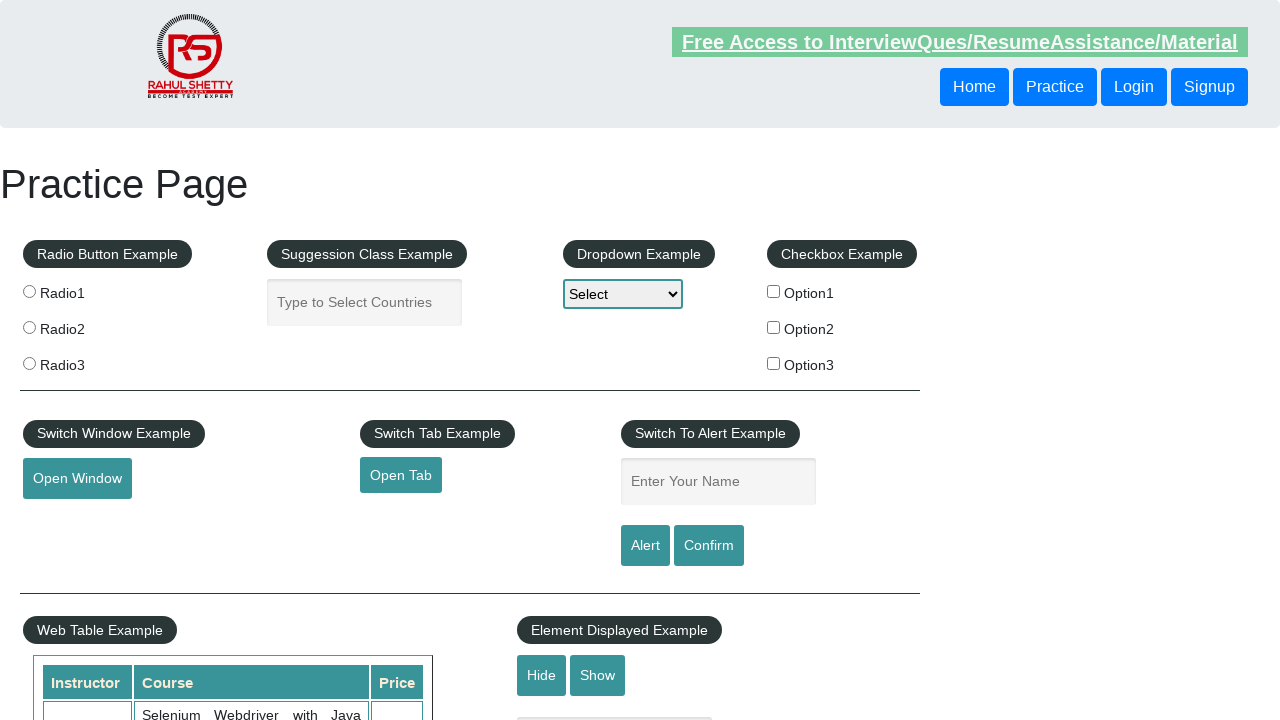

Waited for table element with ID 'product' to load
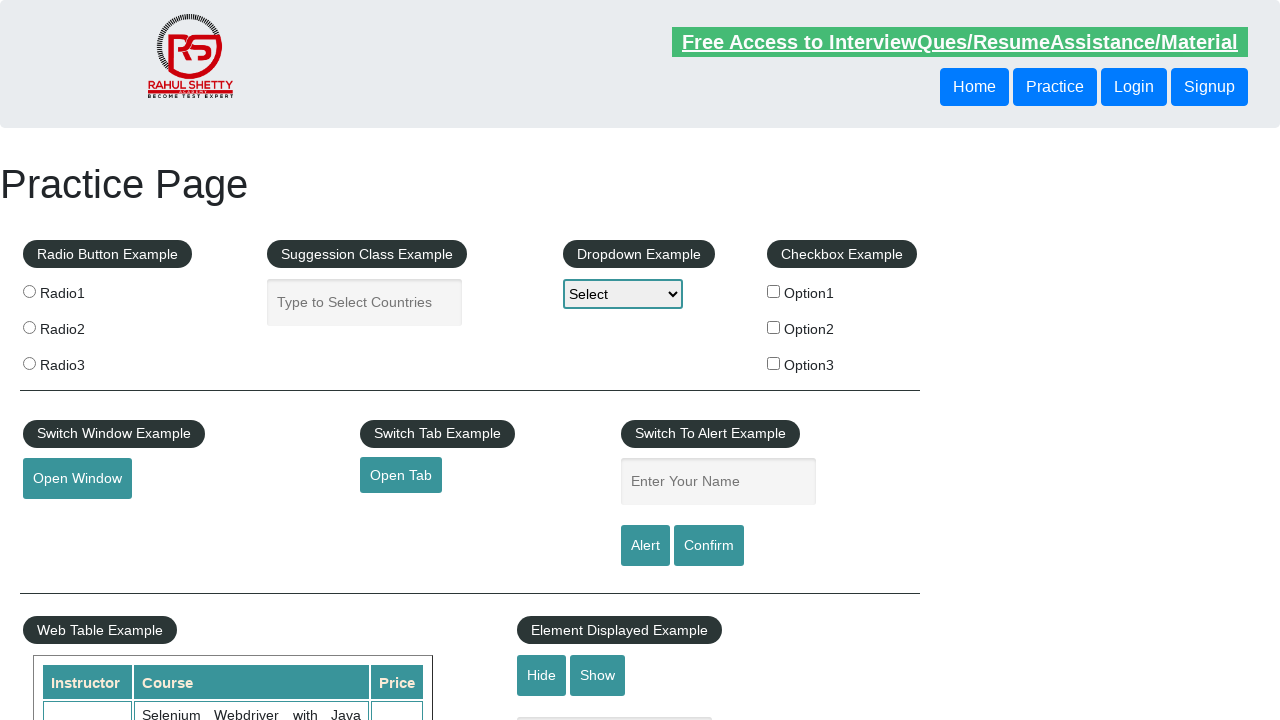

Located the table element with ID 'product'
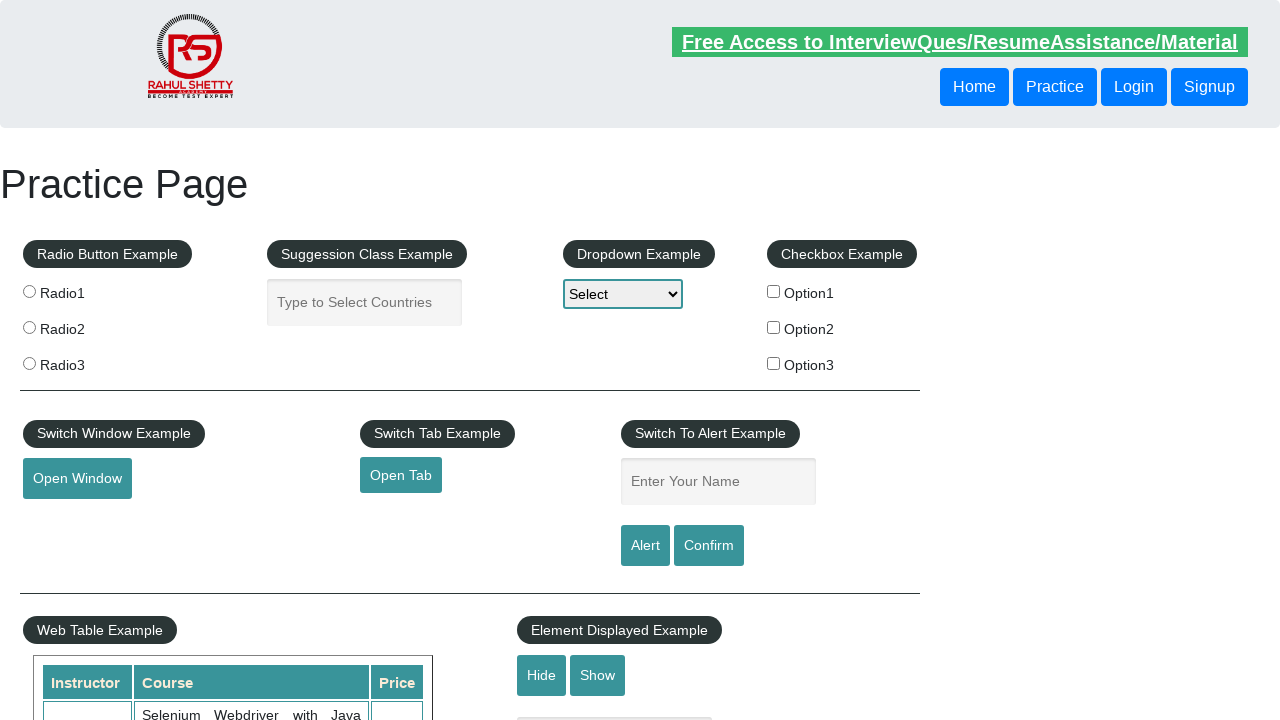

Retrieved all table rows - found 21 rows
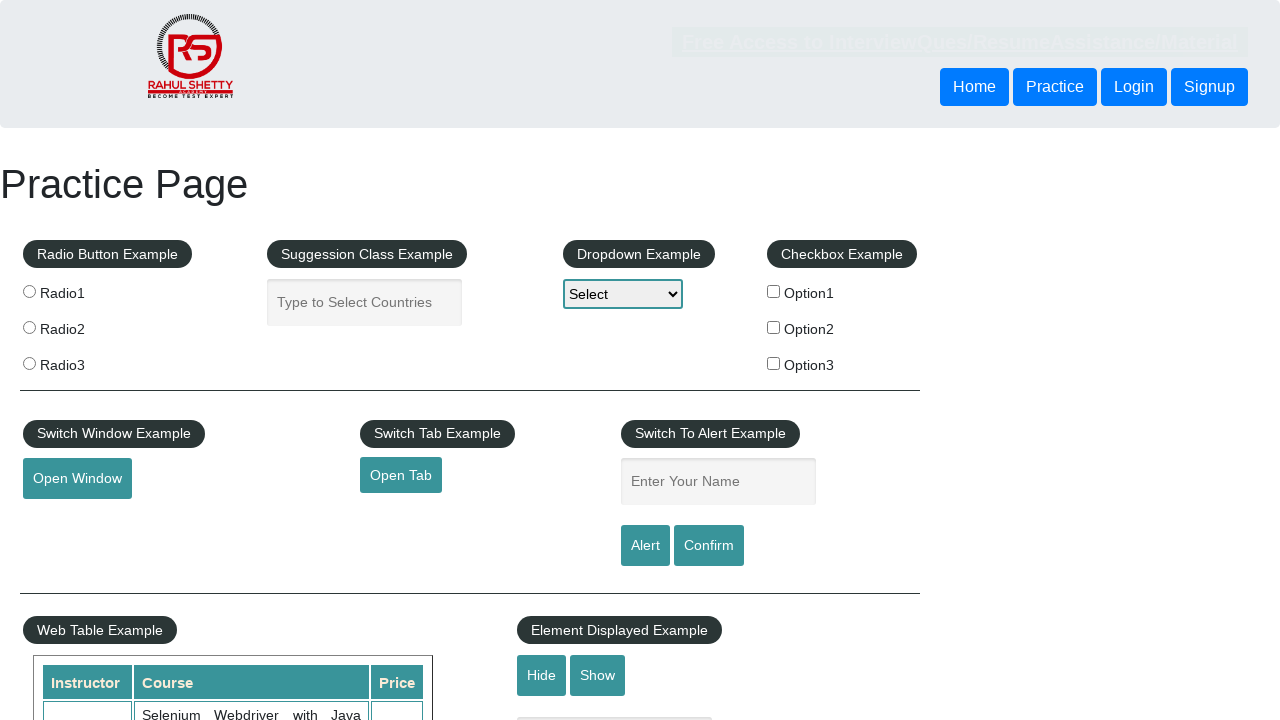

Retrieved all table column headers - found 7 columns
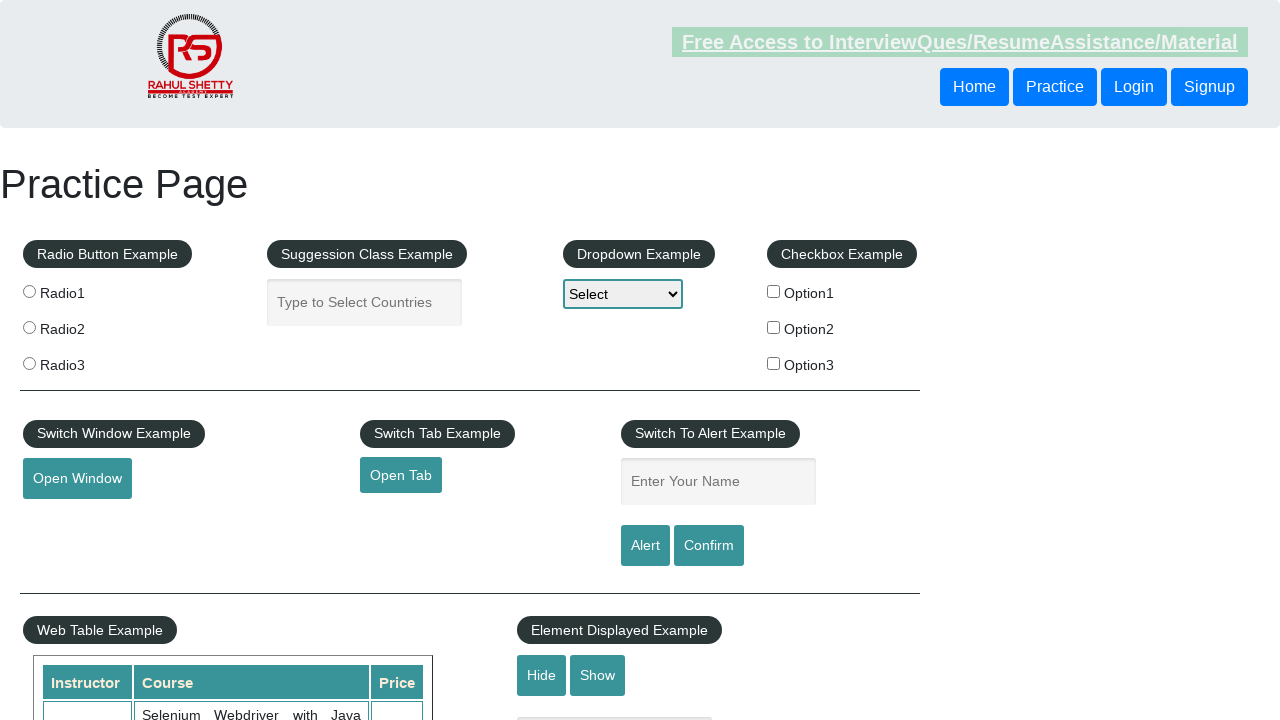

Extracted text from third row: 'Rahul Shetty
                            Learn SQL in Practical + Database Testing from Scratch
                            25'
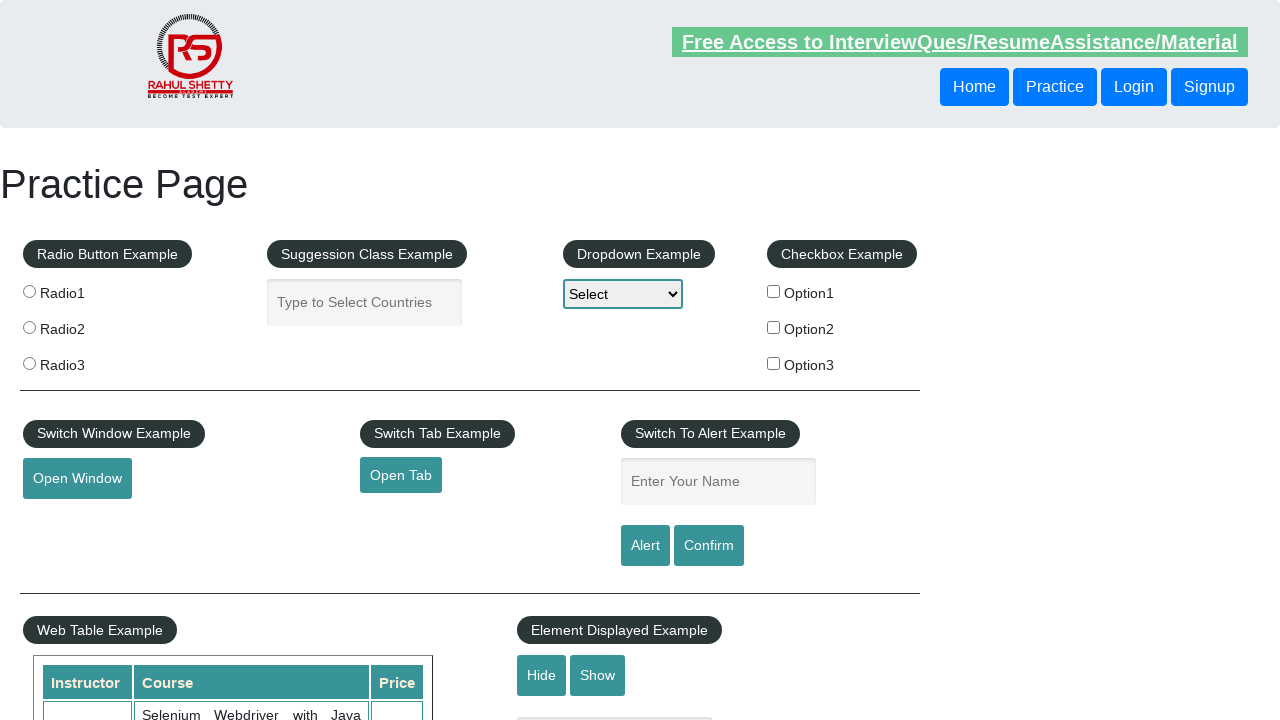

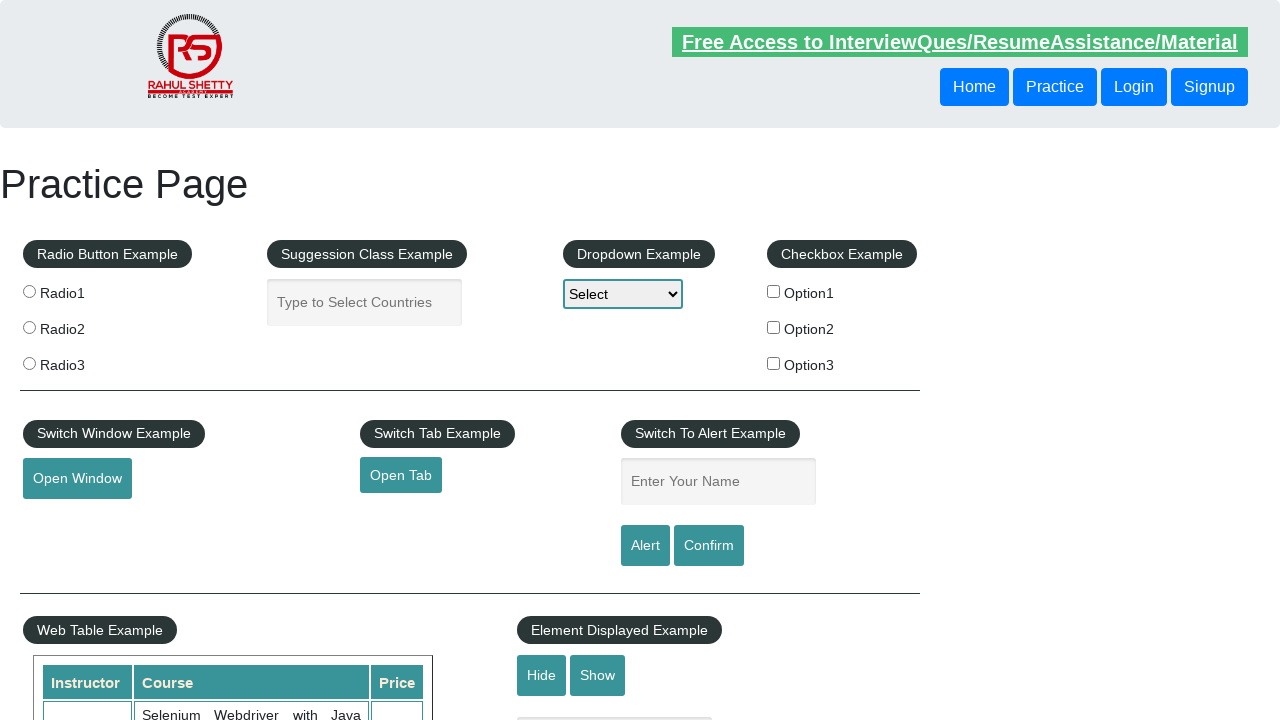